Tests that edits are saved when the input loses focus (blur)

Starting URL: https://demo.playwright.dev/todomvc

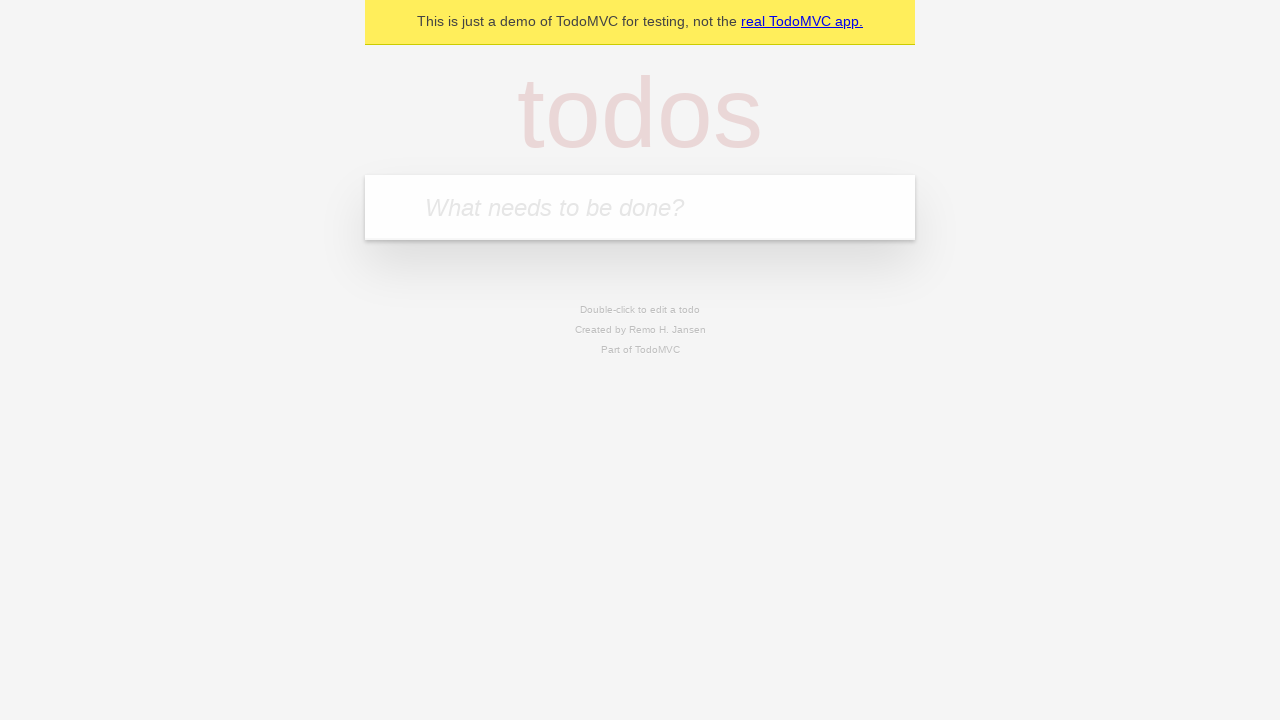

Filled input with first todo 'buy some cheese' on internal:attr=[placeholder="What needs to be done?"i]
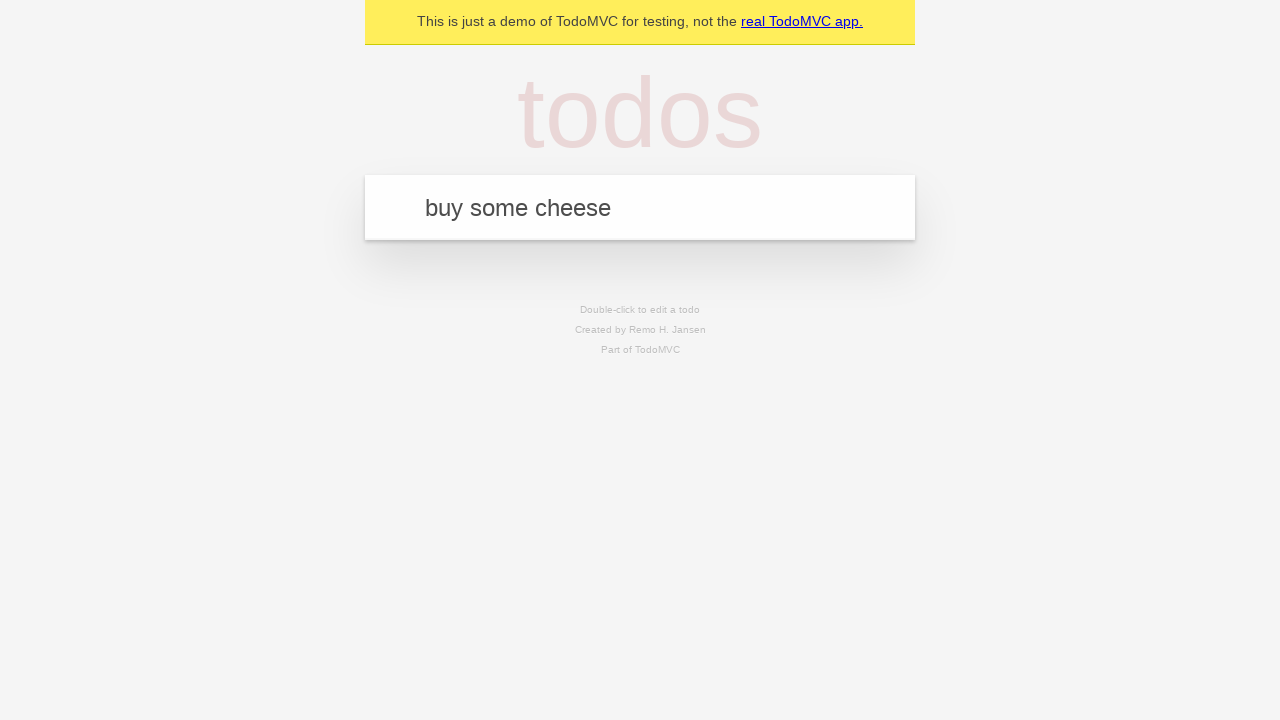

Pressed Enter to create first todo on internal:attr=[placeholder="What needs to be done?"i]
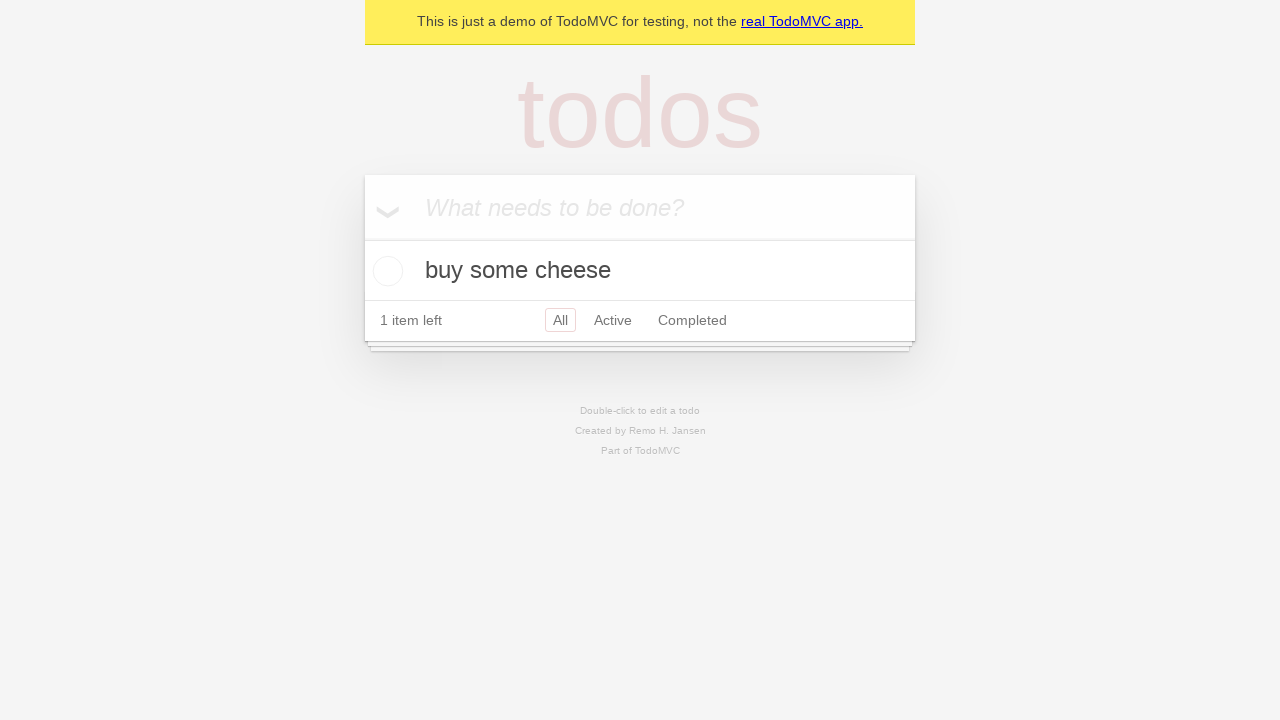

Filled input with second todo 'feed the cat' on internal:attr=[placeholder="What needs to be done?"i]
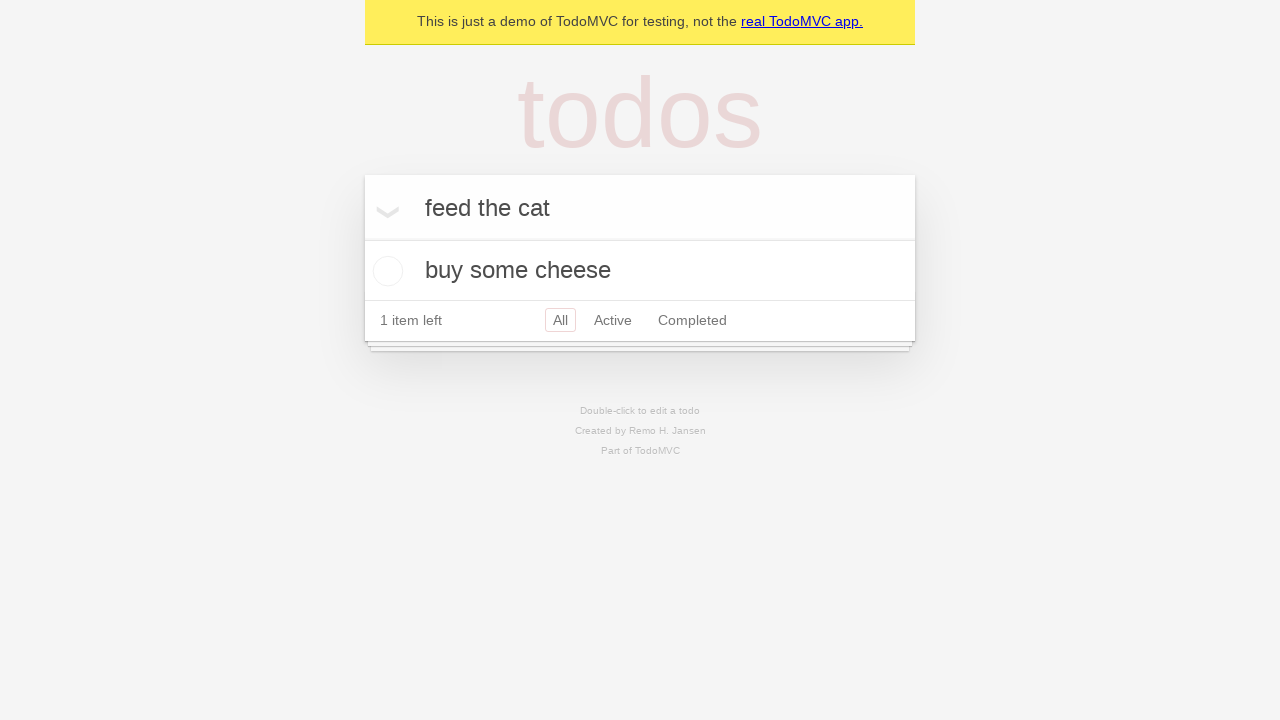

Pressed Enter to create second todo on internal:attr=[placeholder="What needs to be done?"i]
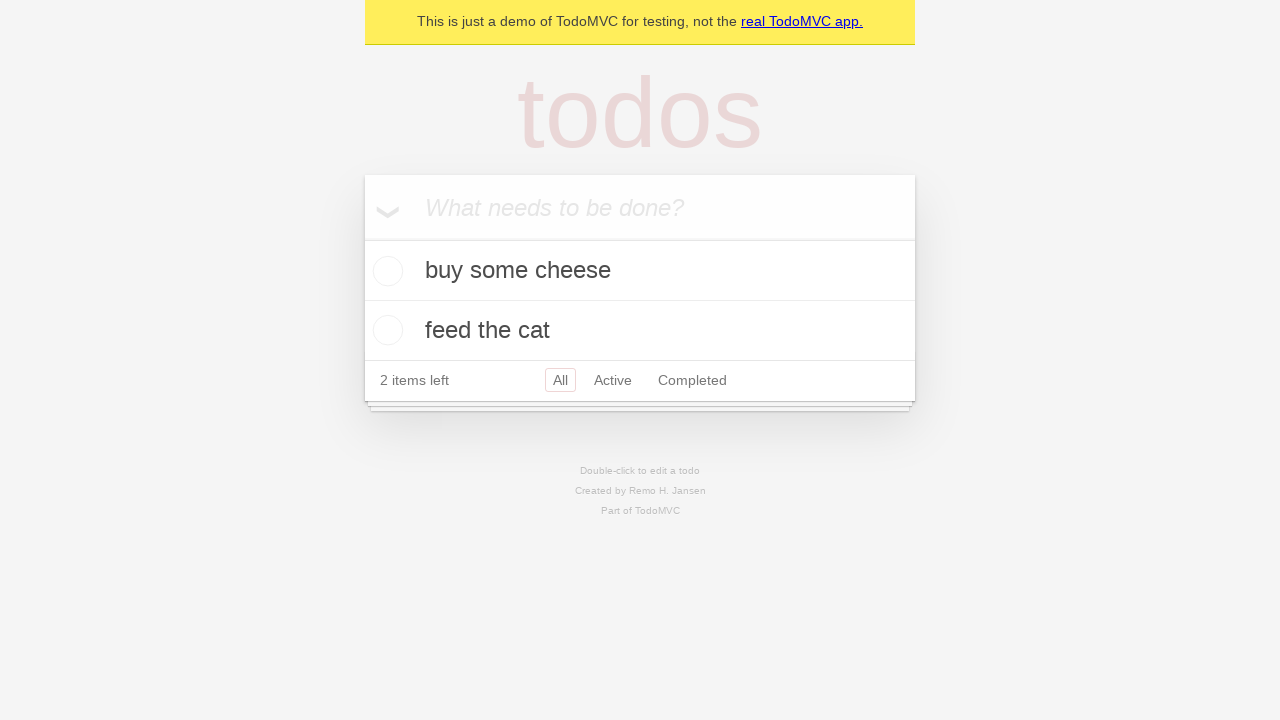

Filled input with third todo 'book a doctors appointment' on internal:attr=[placeholder="What needs to be done?"i]
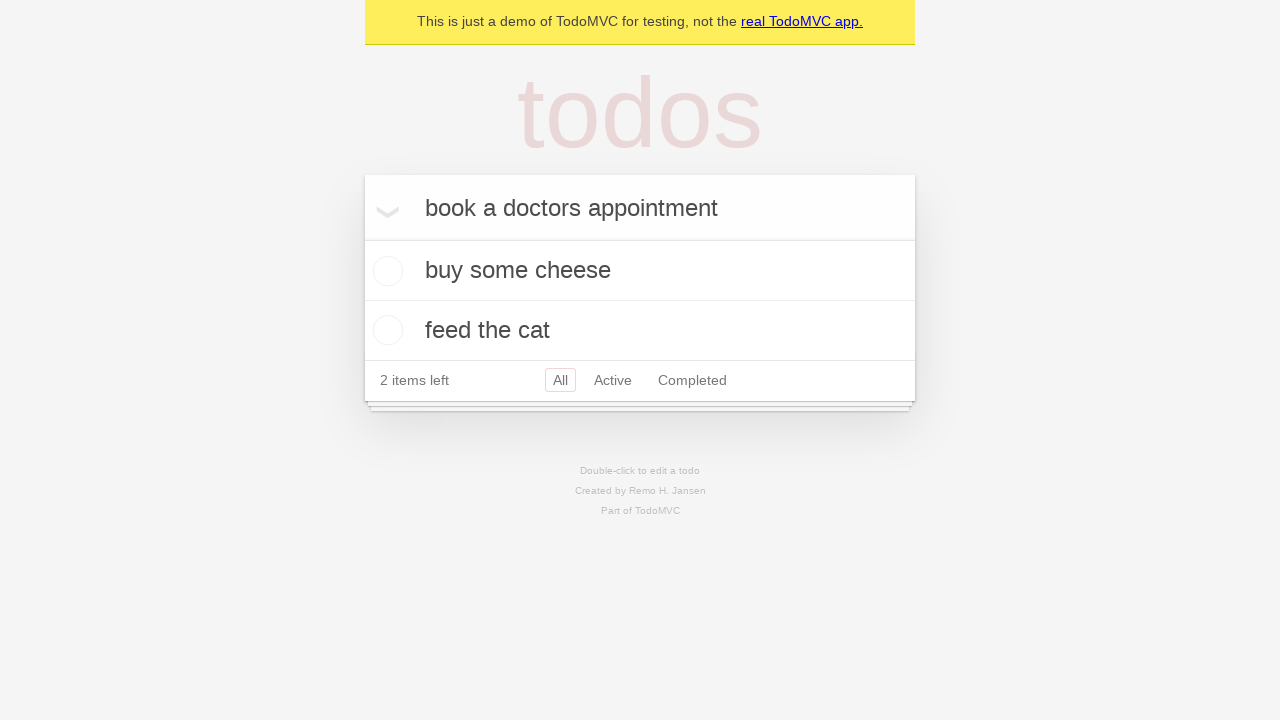

Pressed Enter to create third todo on internal:attr=[placeholder="What needs to be done?"i]
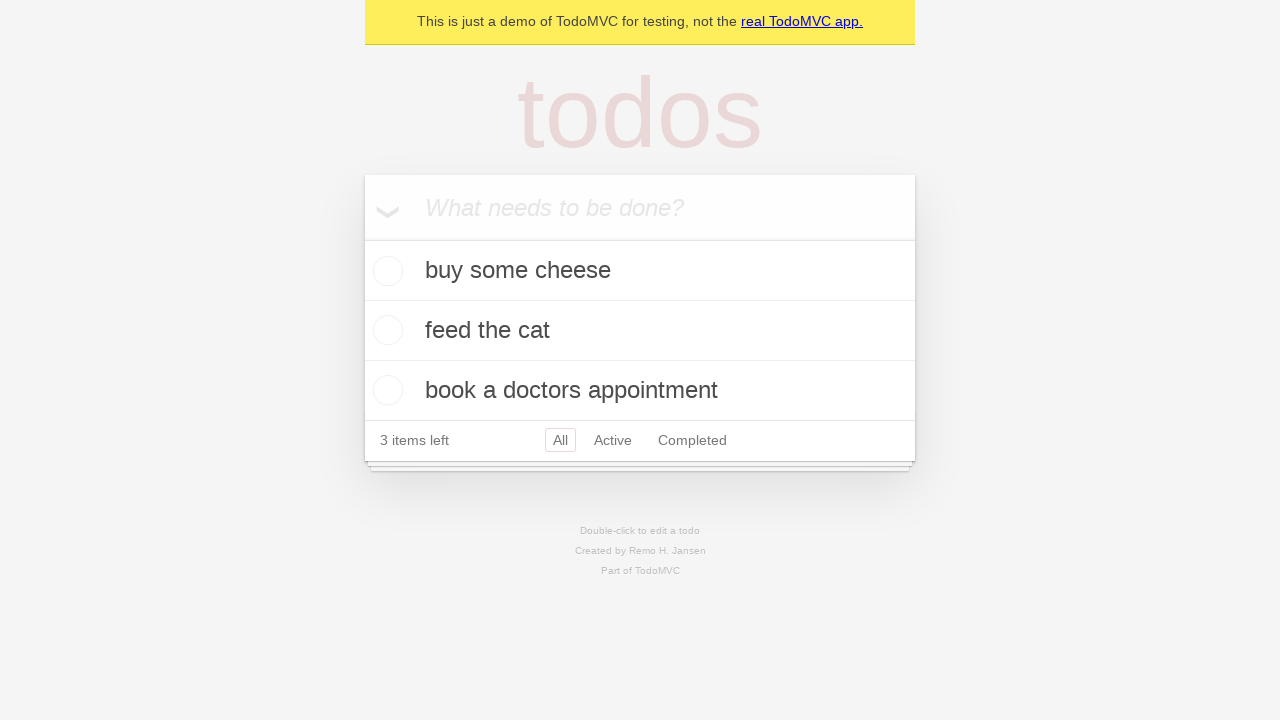

Double-clicked second todo item to enter edit mode at (640, 331) on internal:testid=[data-testid="todo-item"s] >> nth=1
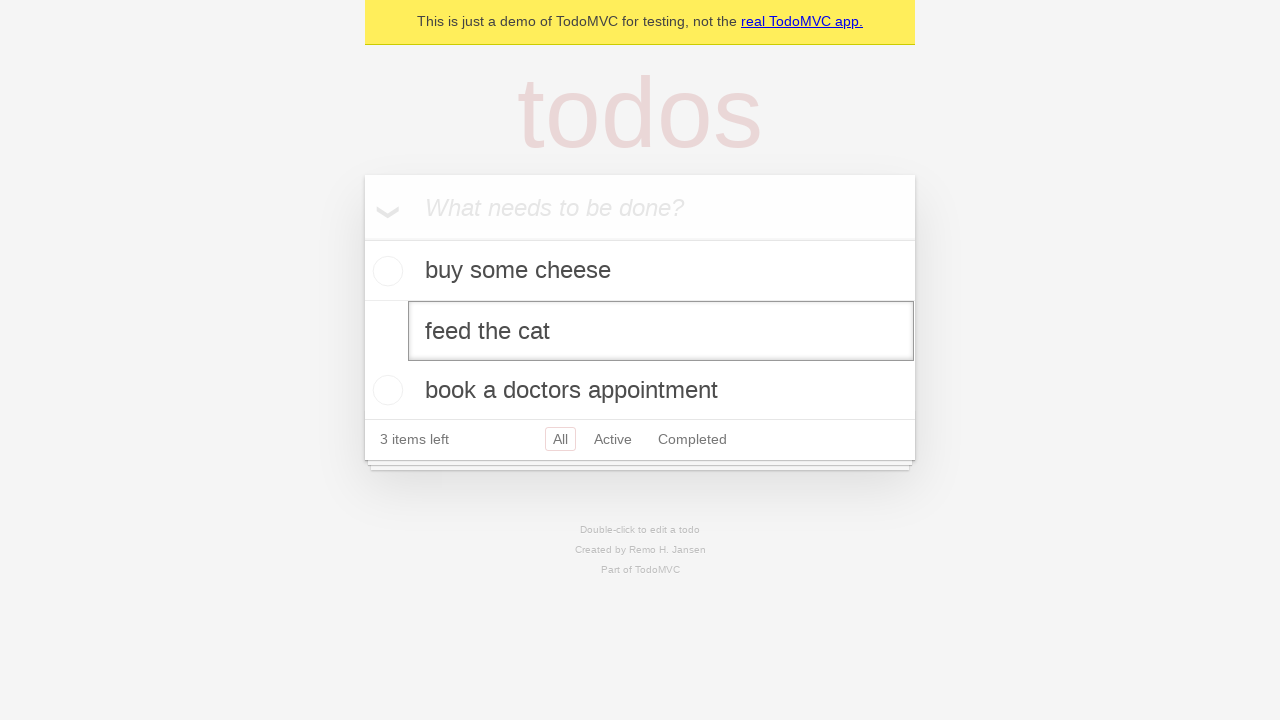

Filled edit textbox with new text 'buy some sausages' on internal:testid=[data-testid="todo-item"s] >> nth=1 >> internal:role=textbox[nam
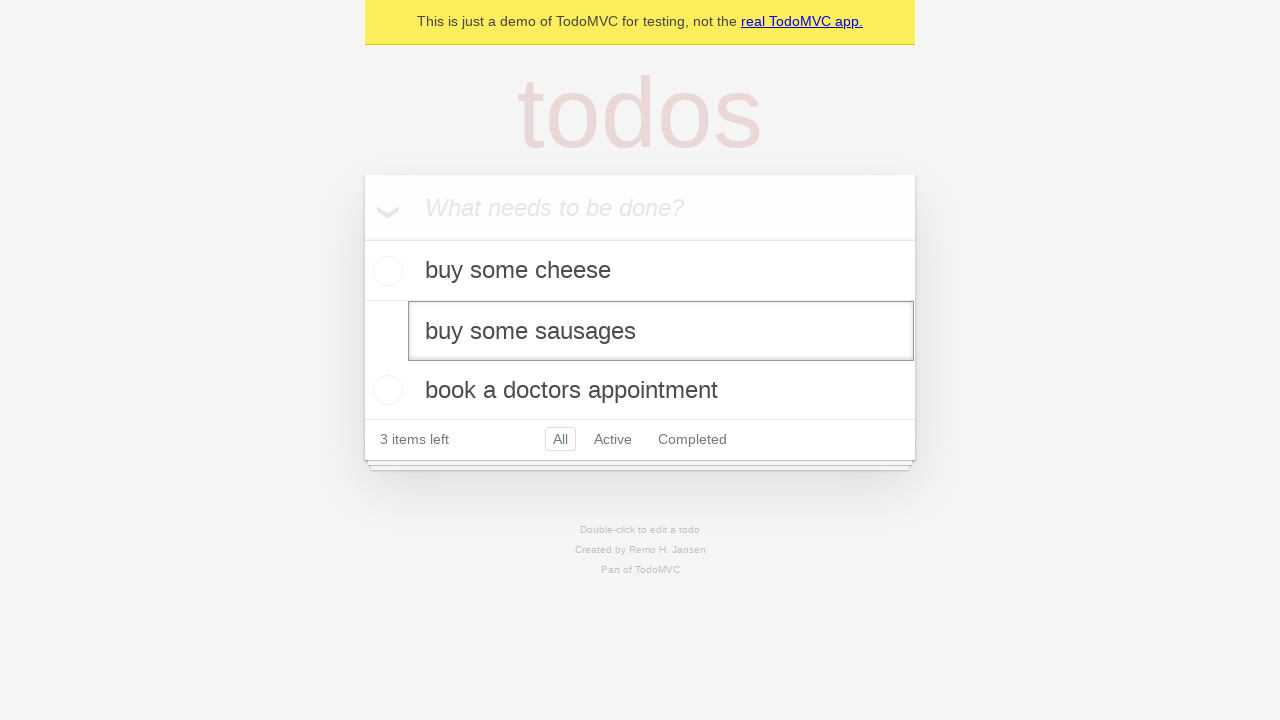

Dispatched blur event to save edits and exit edit mode
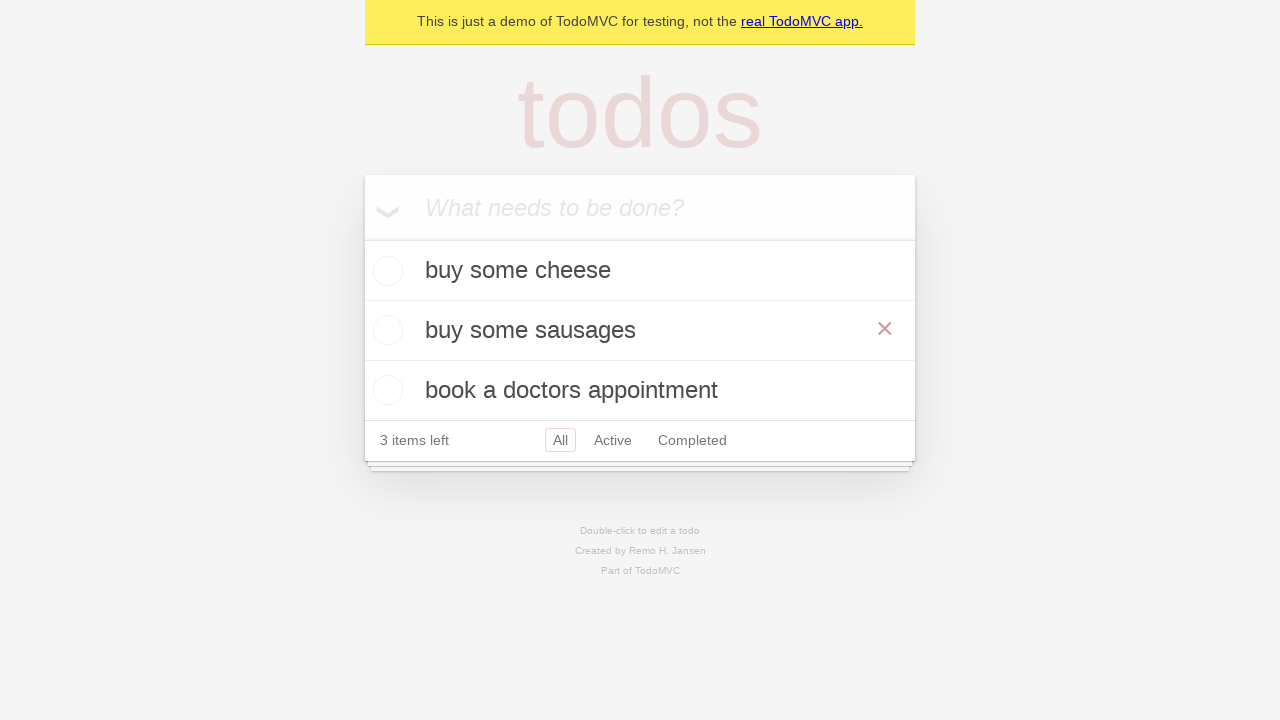

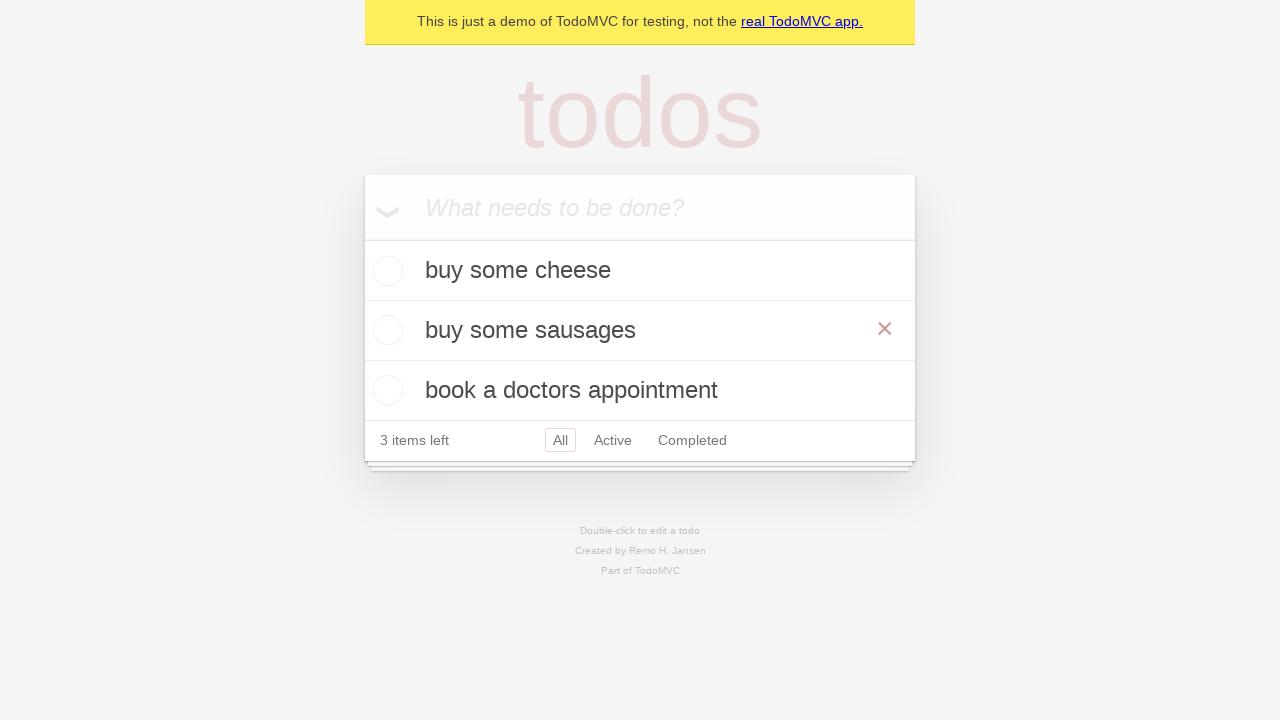